Tests browser window handling by clicking a button that opens a new tab, switching to the new tab, then switching back to the parent window

Starting URL: https://demoqa.com/browser-windows

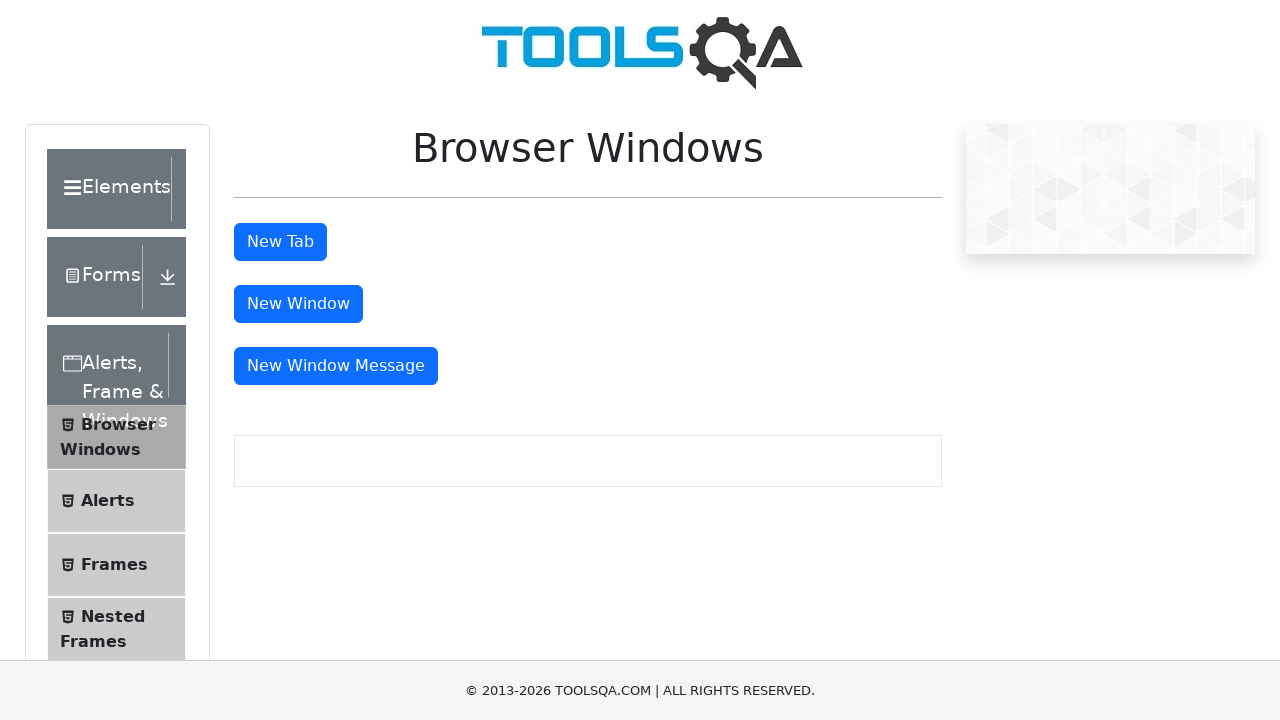

Clicked 'Open New Tab' button at (280, 242) on #tabButton
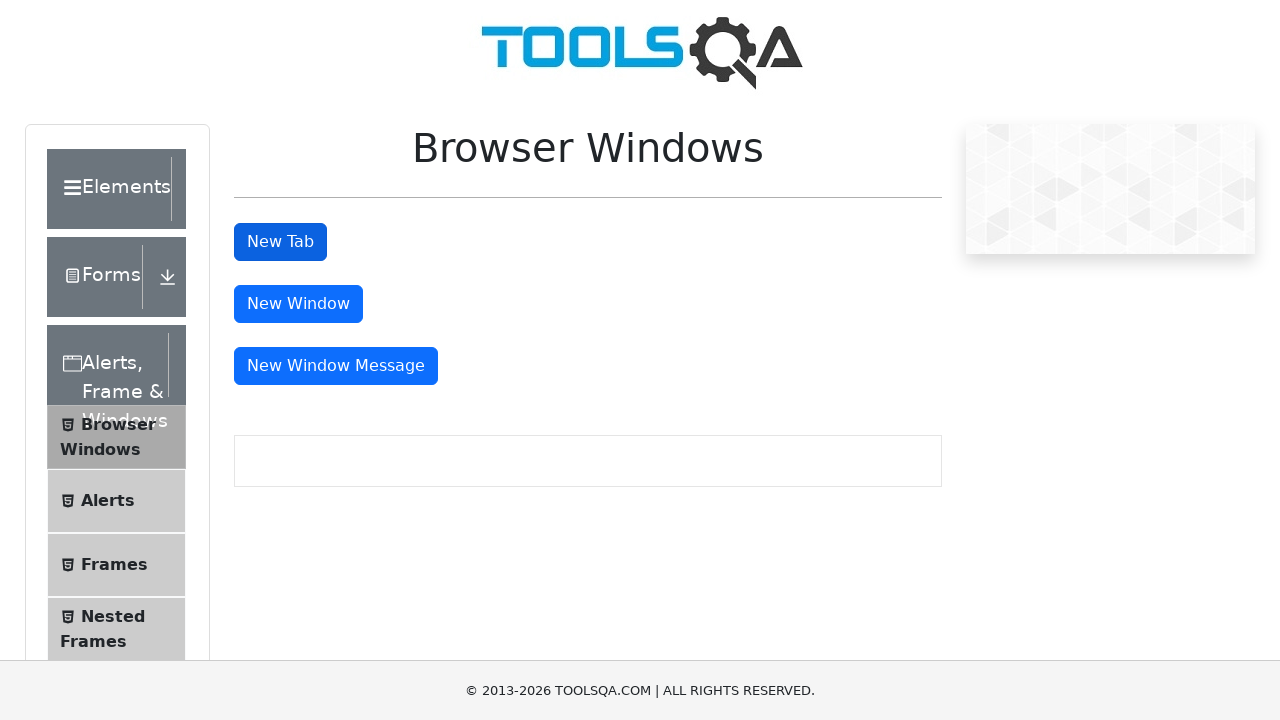

Clicked button and new tab opened at (280, 242) on #tabButton
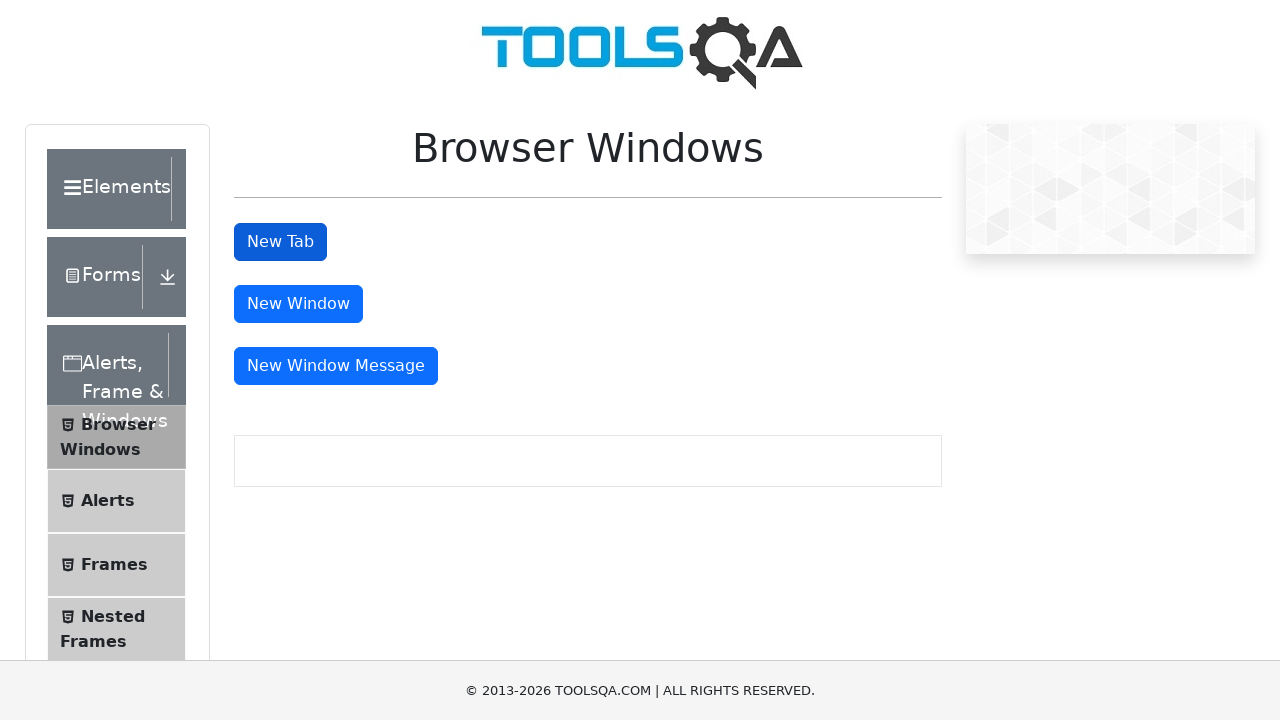

Captured new tab reference
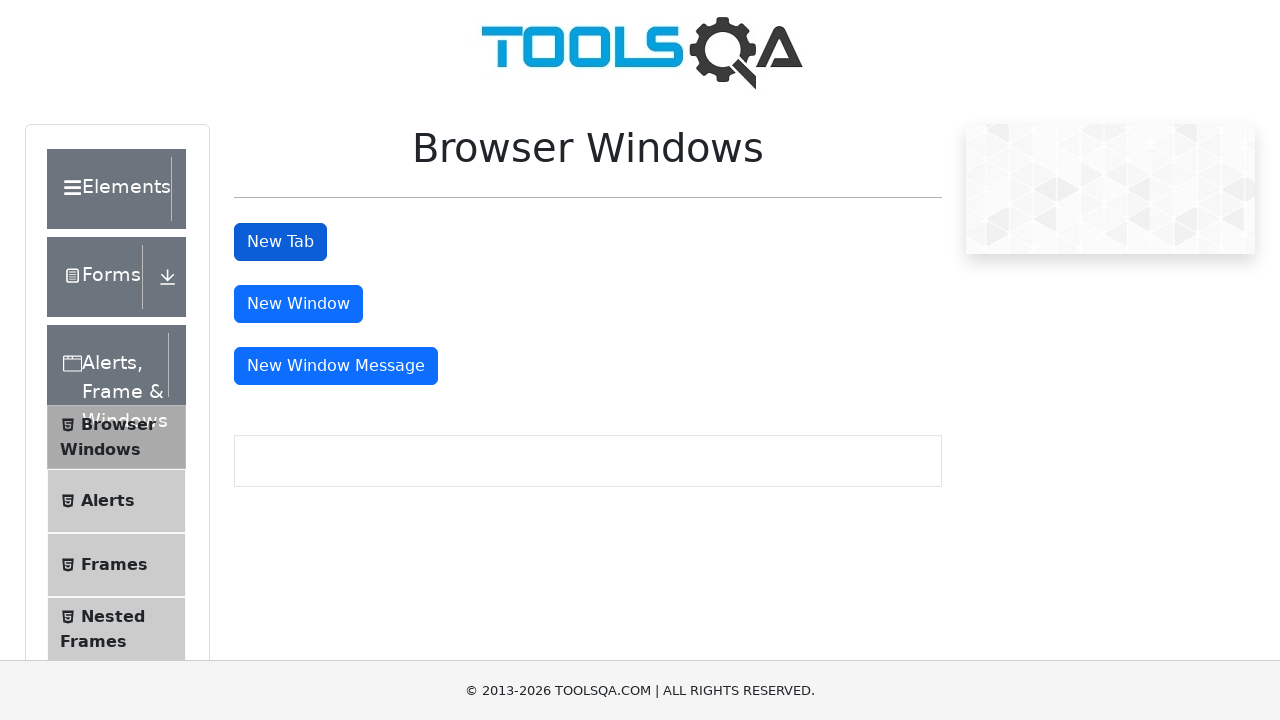

New tab finished loading
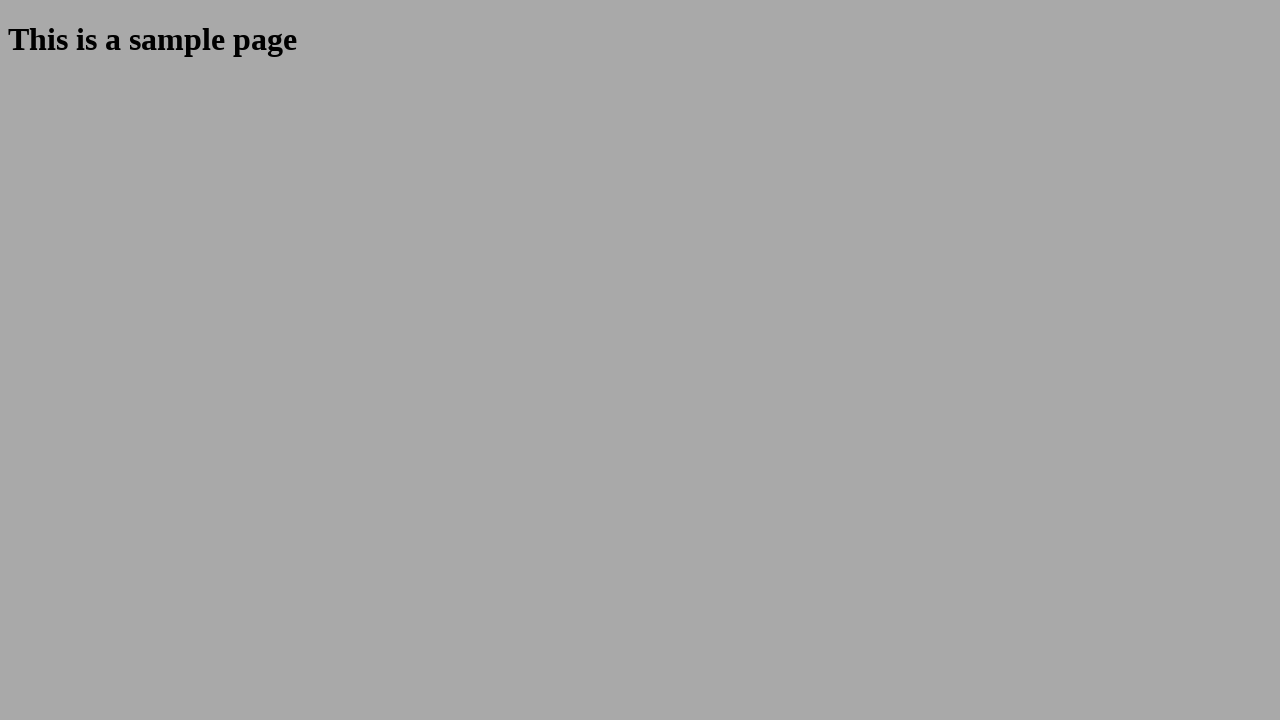

Switched back to original parent window
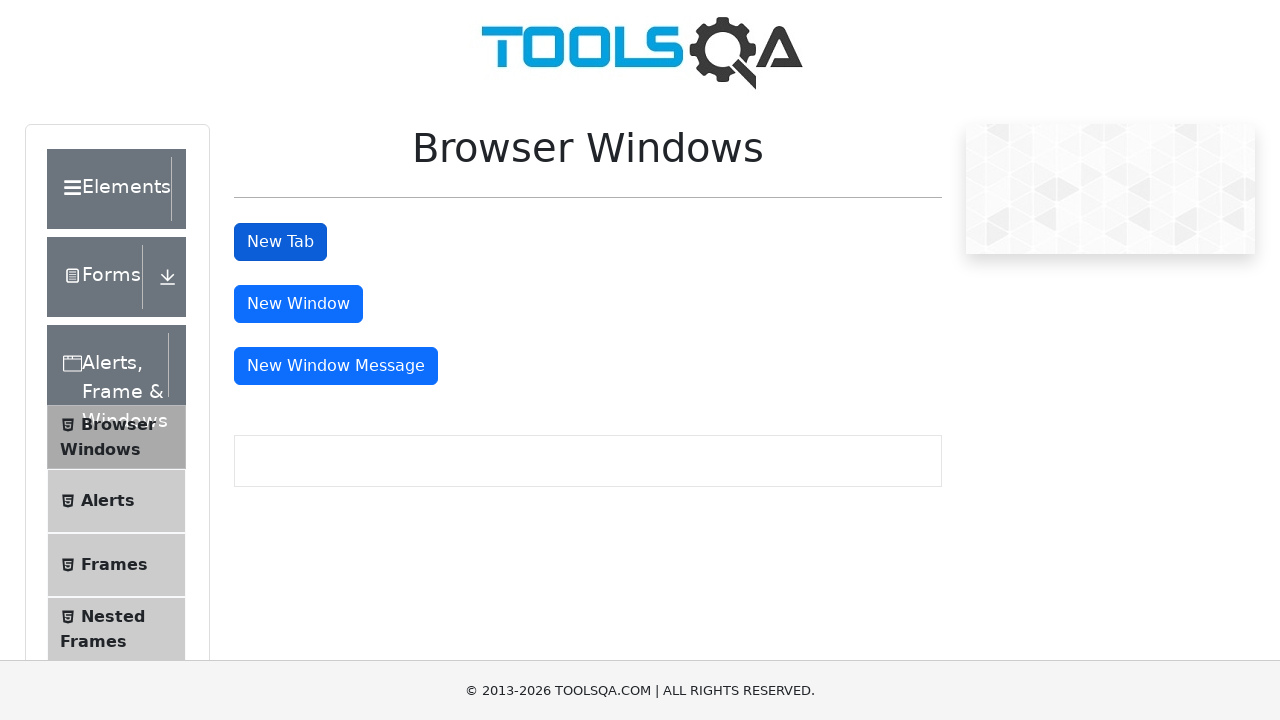

Closed the new tab
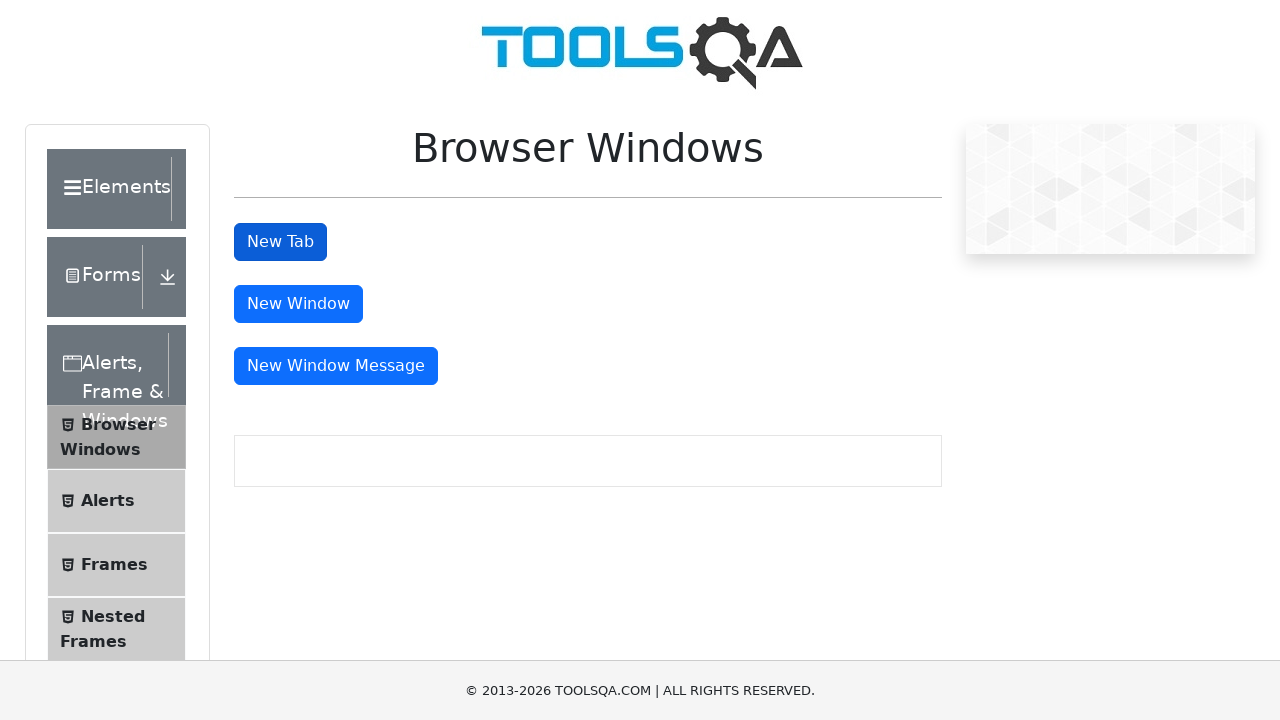

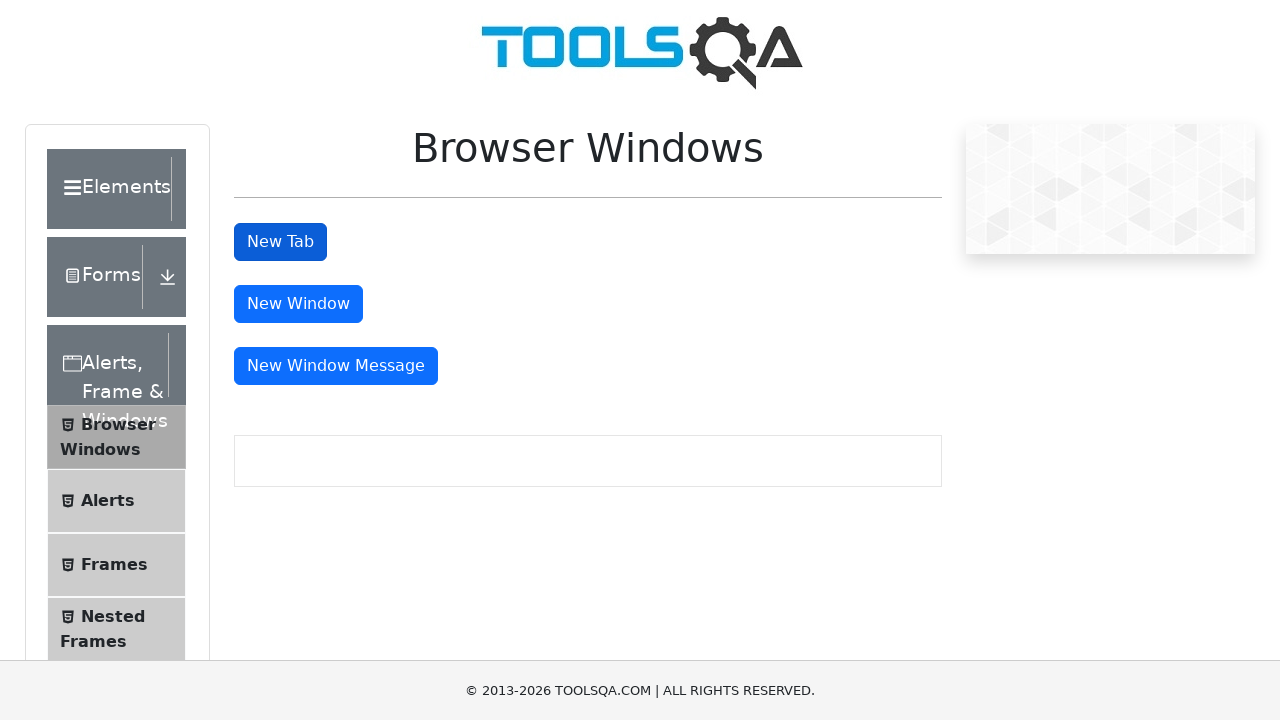